Tests that a todo item is removed when edited to an empty string

Starting URL: https://demo.playwright.dev/todomvc

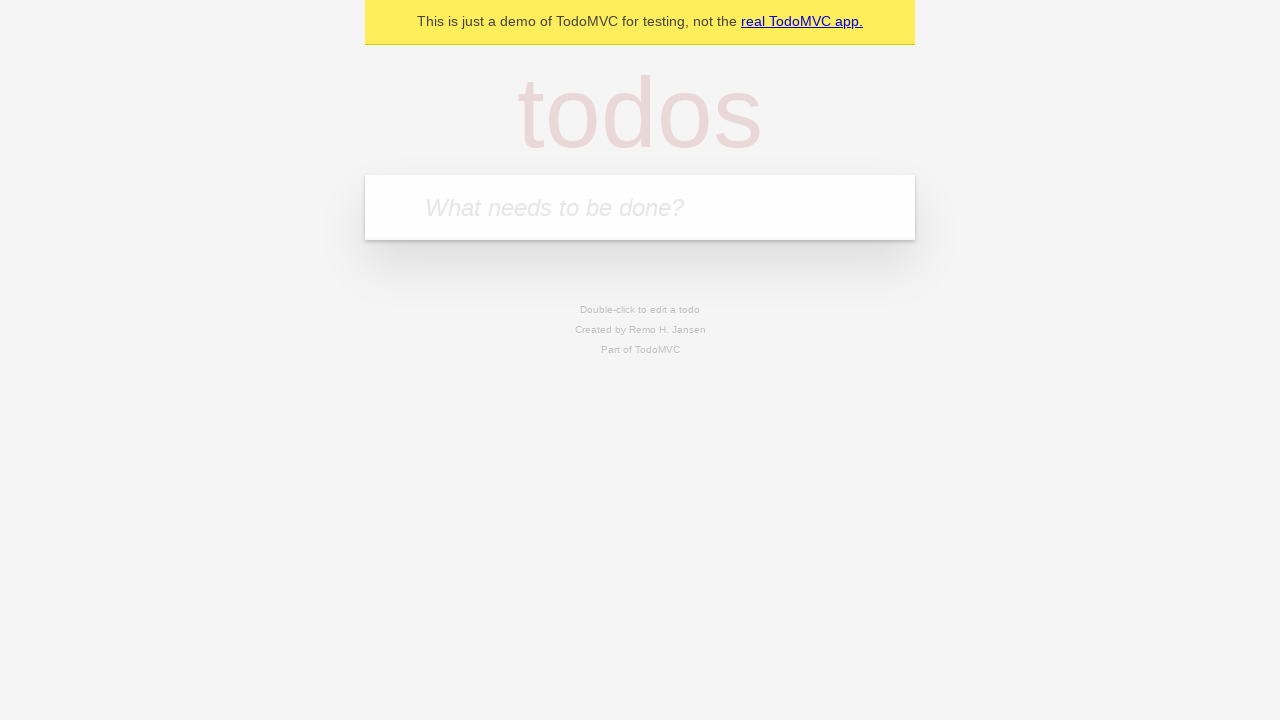

Filled first todo field with 'buy some cheese' on internal:attr=[placeholder="What needs to be done?"i]
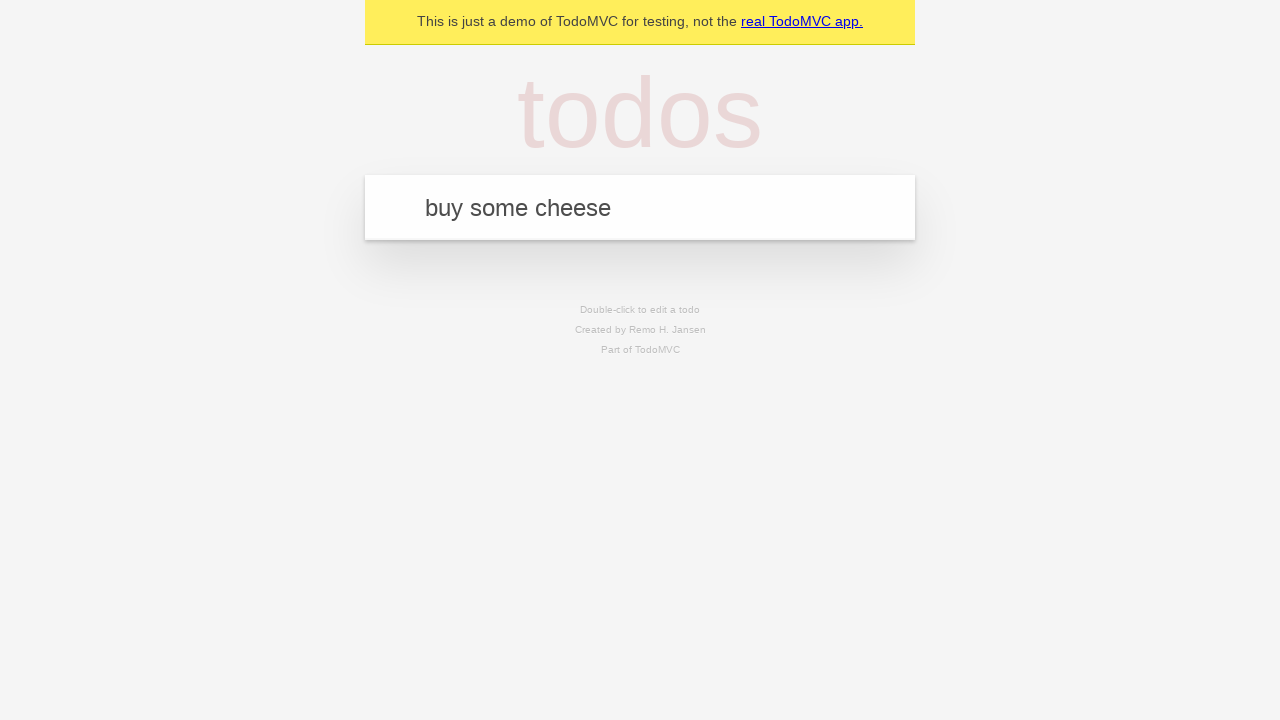

Pressed Enter to create first todo item on internal:attr=[placeholder="What needs to be done?"i]
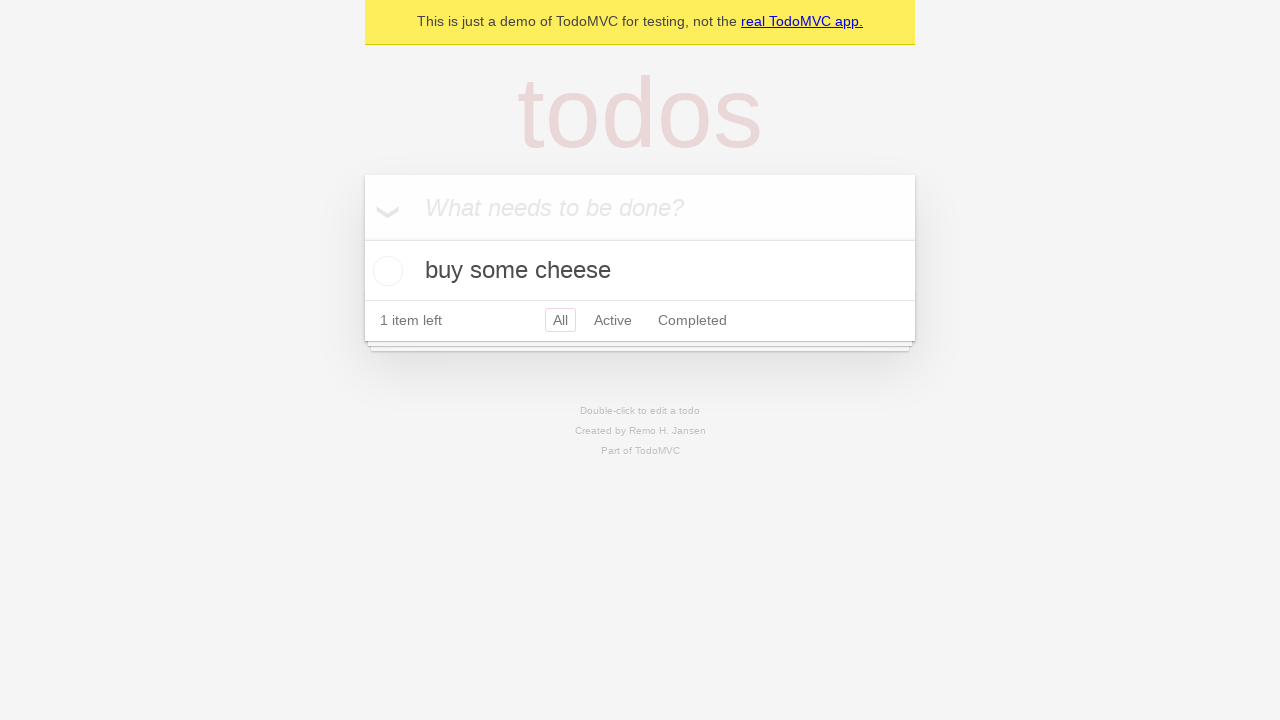

Filled second todo field with 'feed the cat' on internal:attr=[placeholder="What needs to be done?"i]
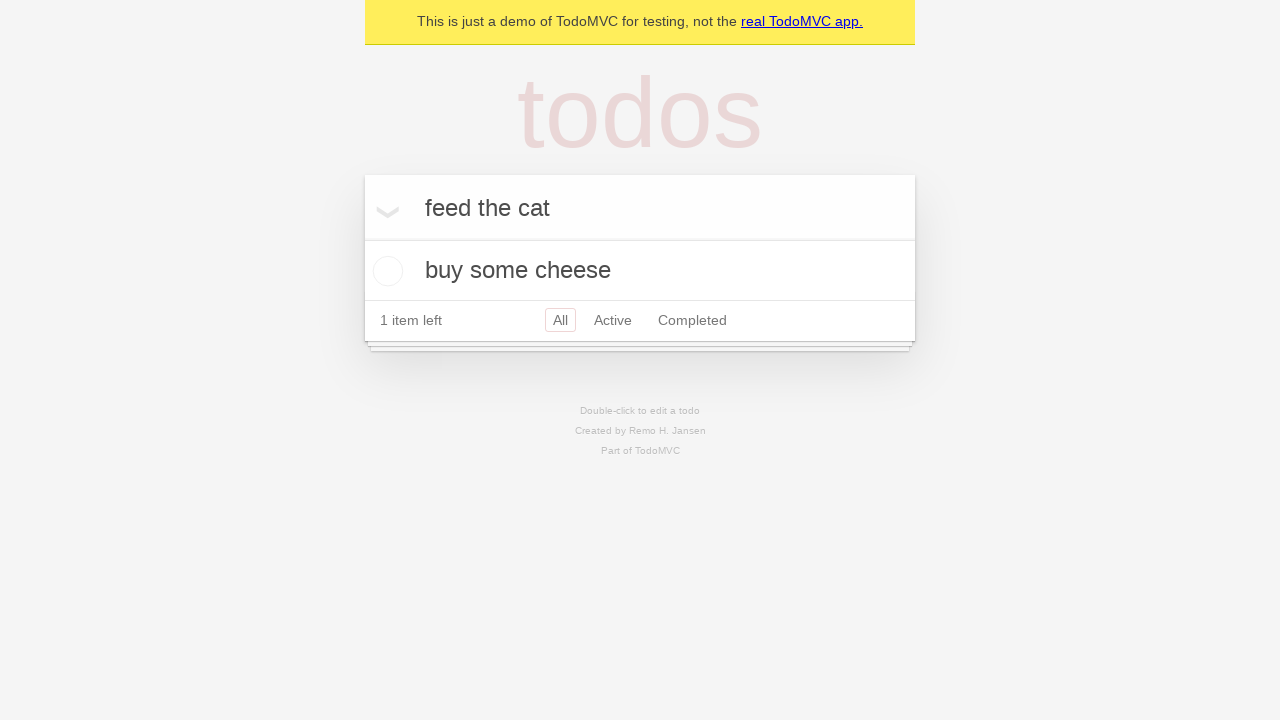

Pressed Enter to create second todo item on internal:attr=[placeholder="What needs to be done?"i]
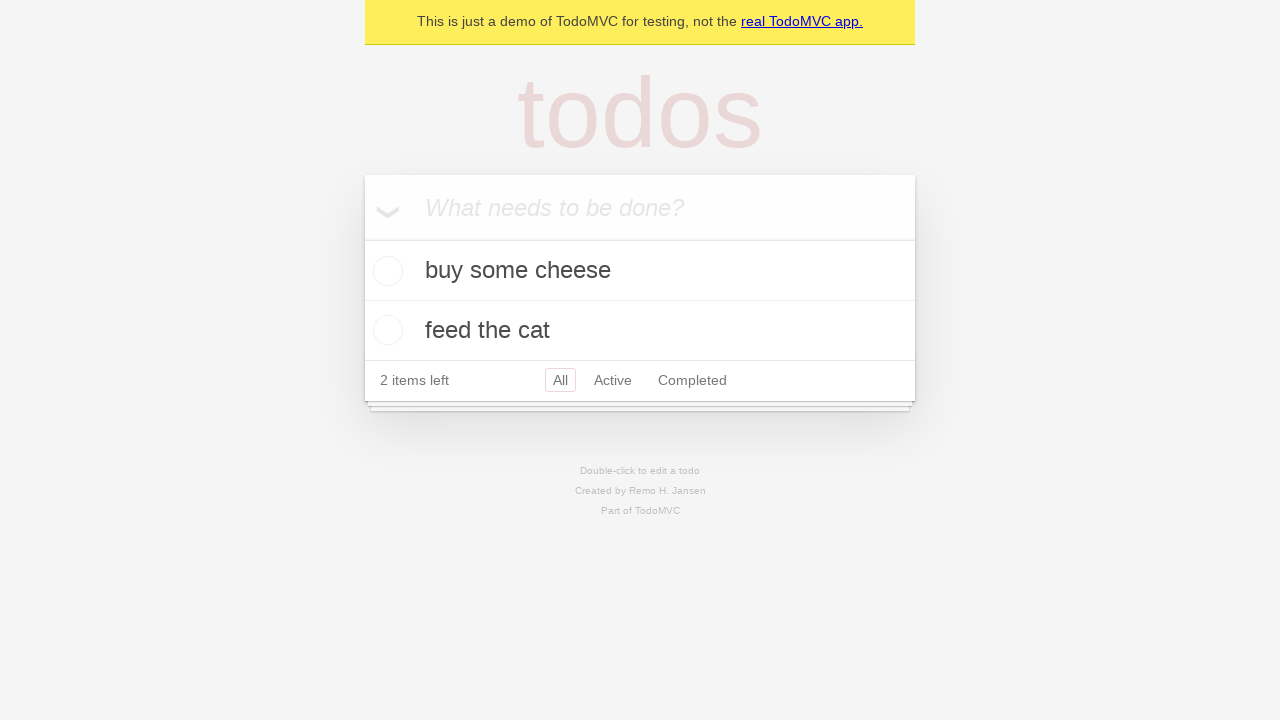

Filled third todo field with 'book a doctors appointment' on internal:attr=[placeholder="What needs to be done?"i]
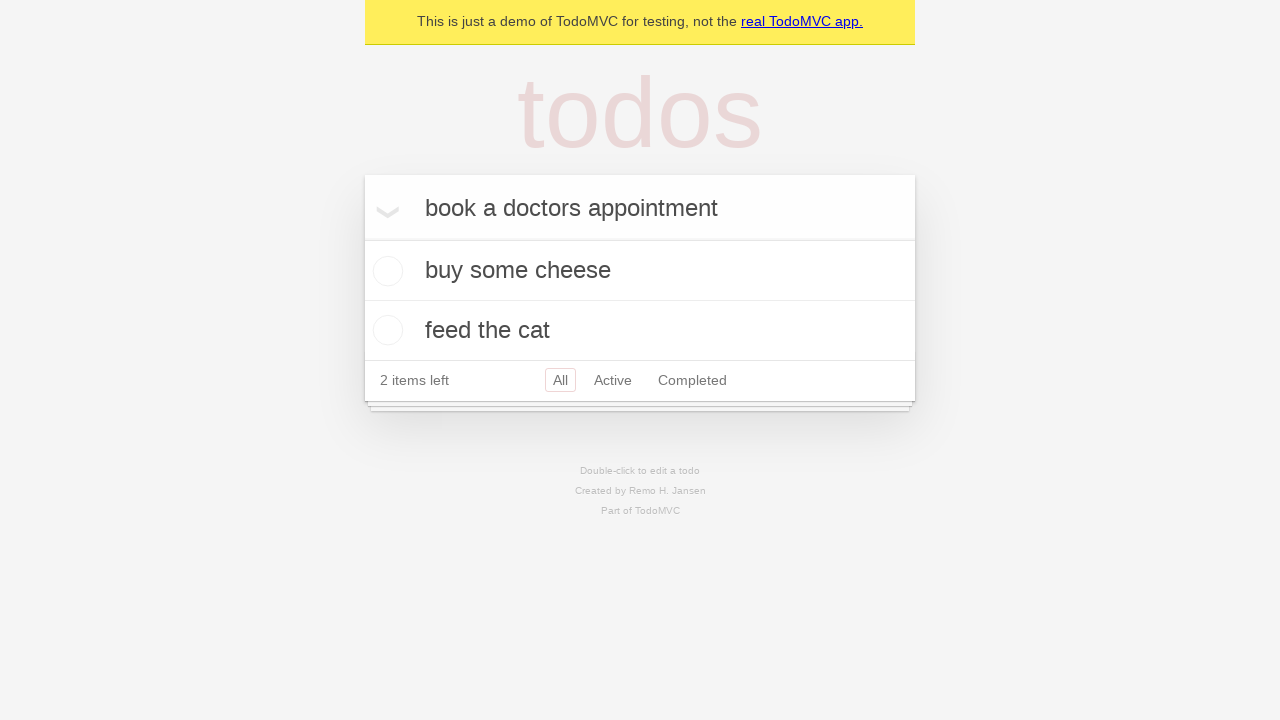

Pressed Enter to create third todo item on internal:attr=[placeholder="What needs to be done?"i]
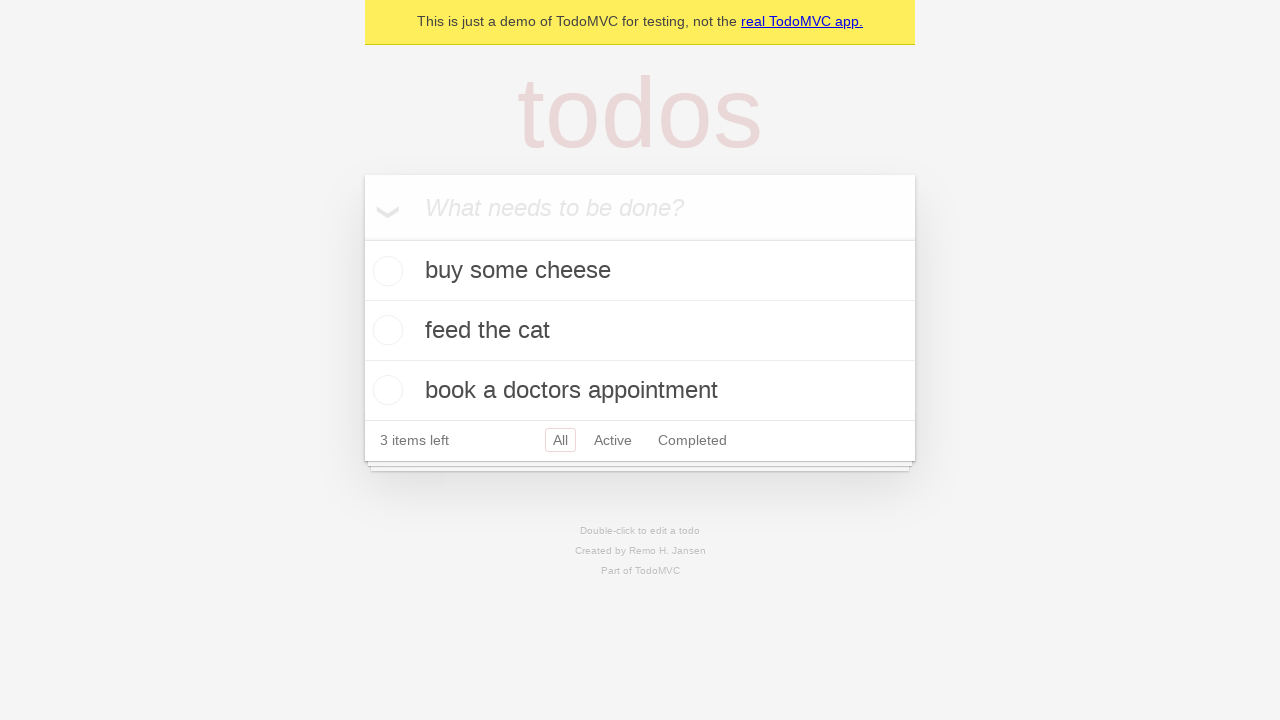

Waited for todo items to load
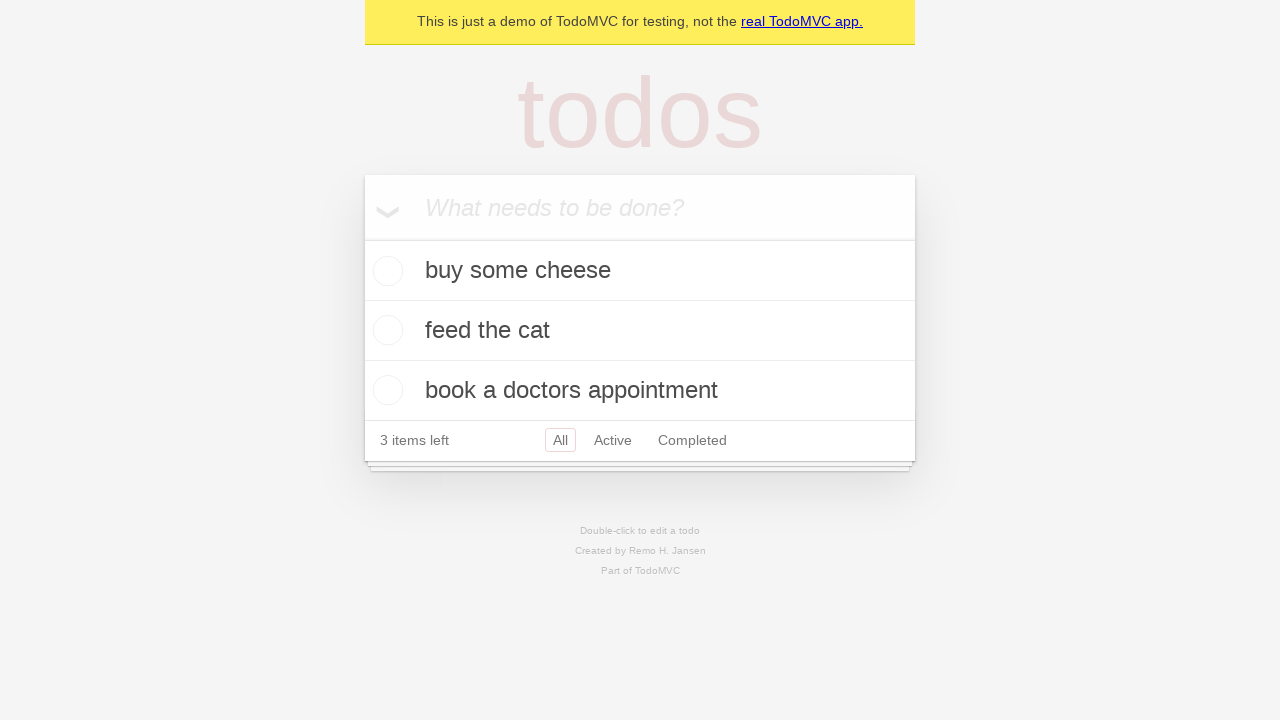

Double-clicked the second todo item to enter edit mode at (640, 331) on internal:testid=[data-testid="todo-item"s] >> nth=1
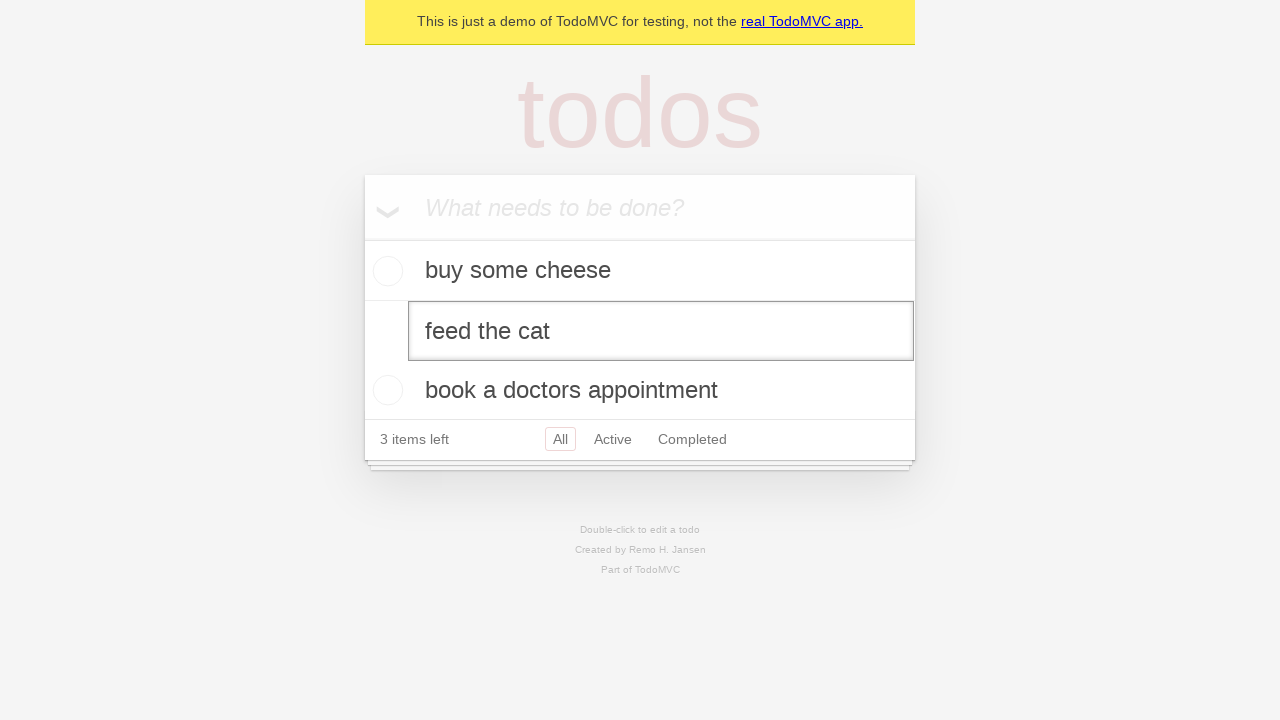

Cleared the edit input field to empty string on internal:testid=[data-testid="todo-item"s] >> nth=1 >> internal:role=textbox[nam
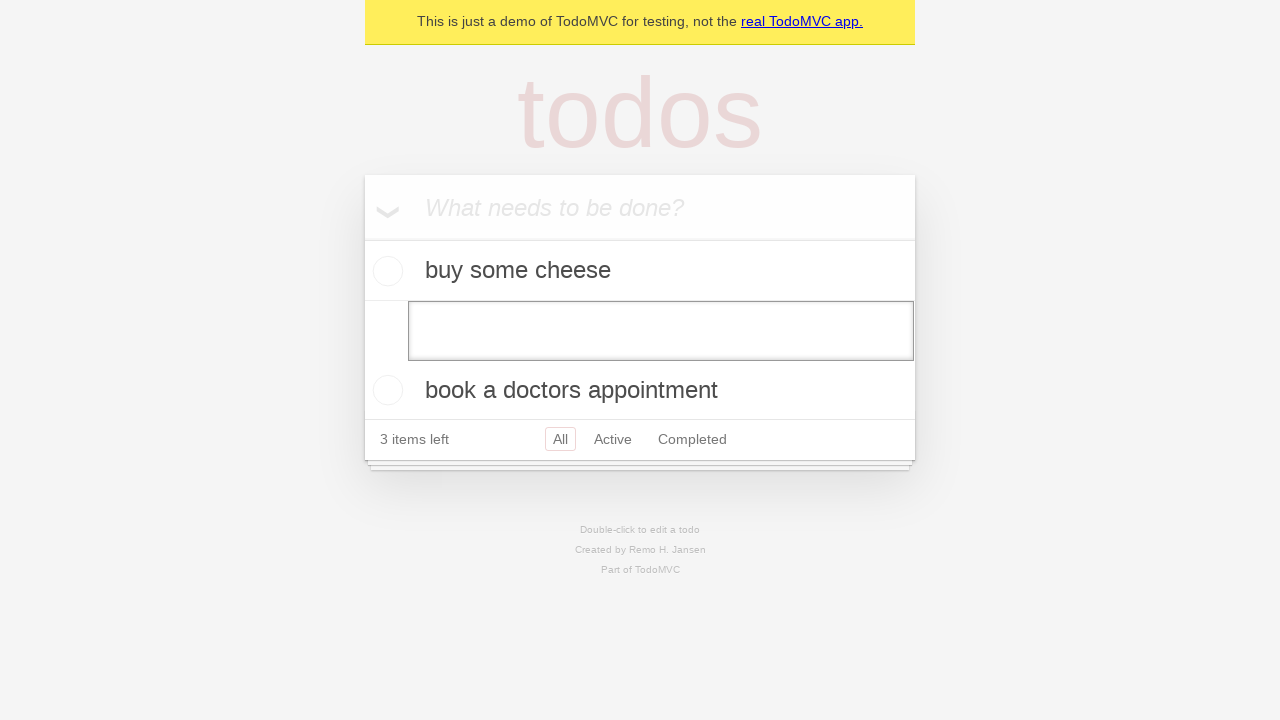

Pressed Enter to confirm deletion of todo item with empty text on internal:testid=[data-testid="todo-item"s] >> nth=1 >> internal:role=textbox[nam
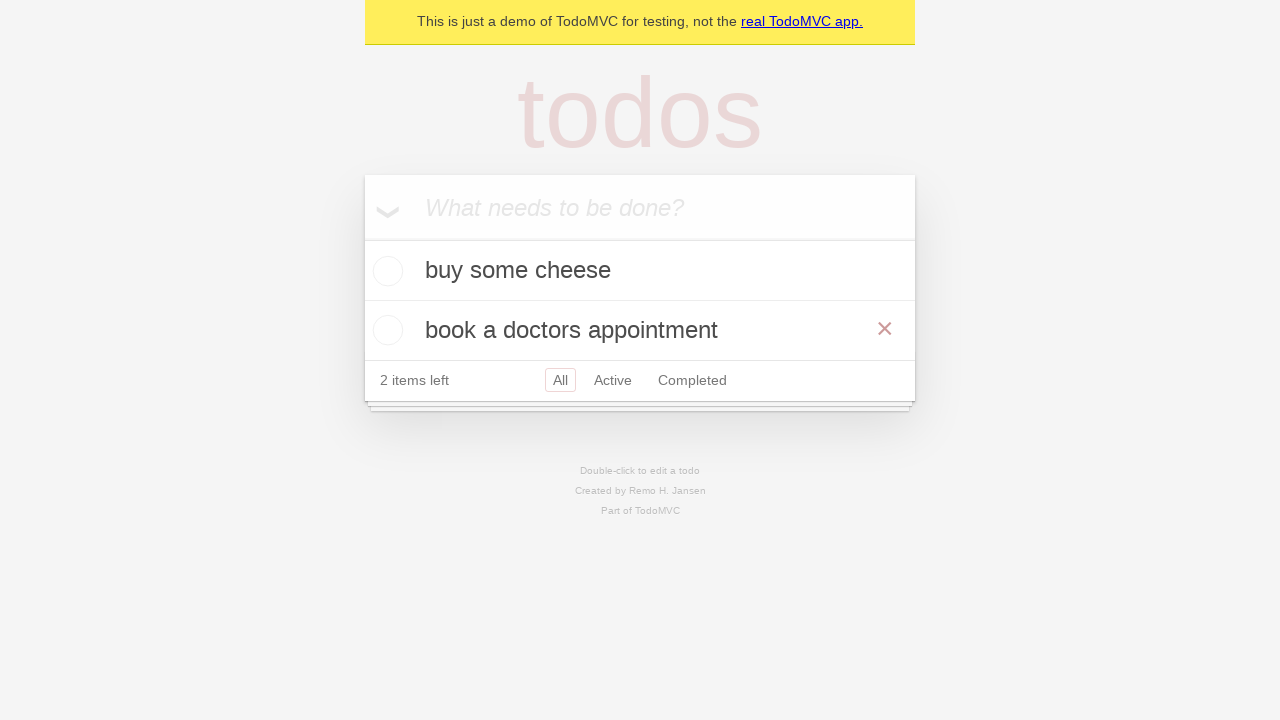

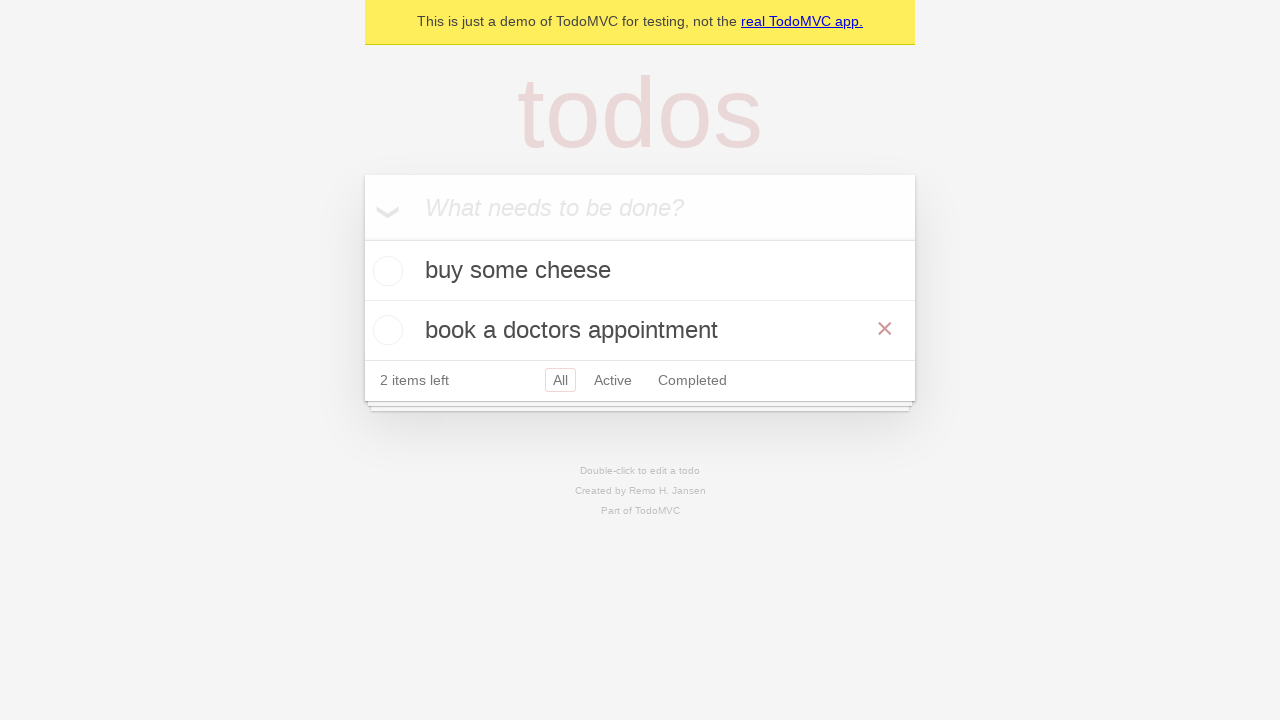